Tests dependent dropdown functionality by selecting a country (France) and then selecting a state (Alsace) from the dynamically populated state dropdown.

Starting URL: https://phppot.com/demo/jquery-dependent-dropdown-list-countries-and-states/

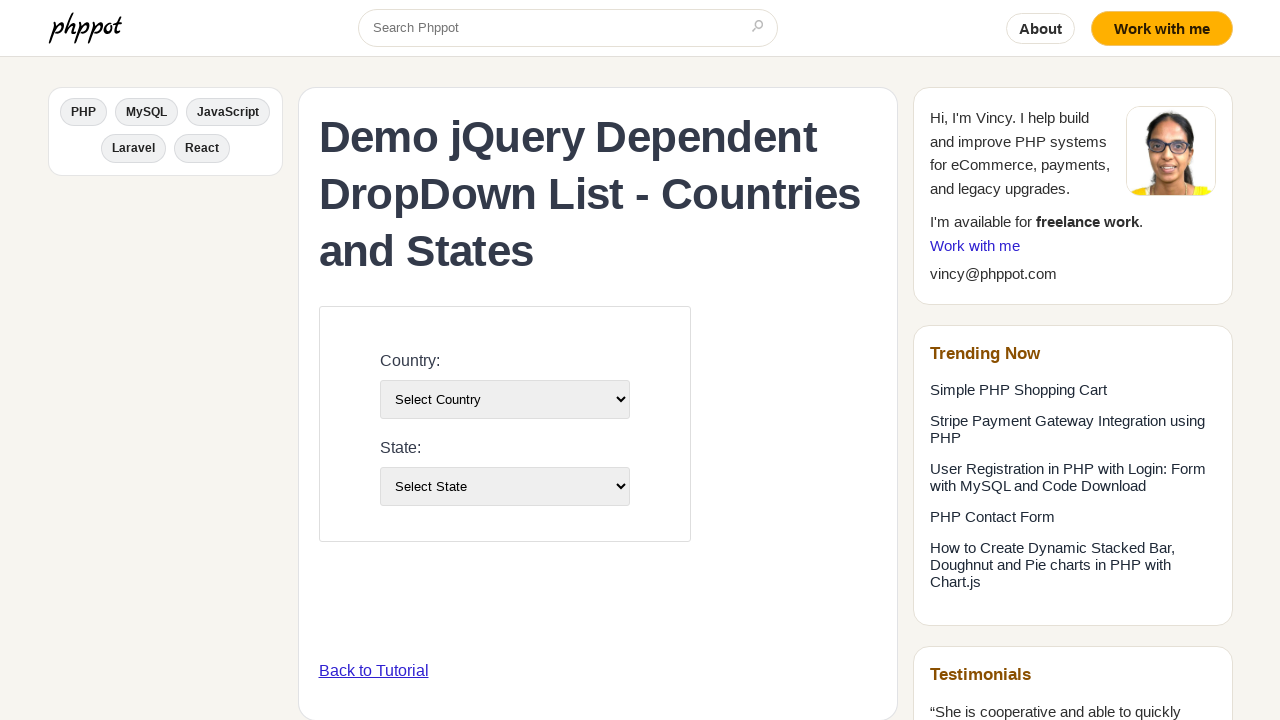

Selected 'France' from country dropdown on #country-list
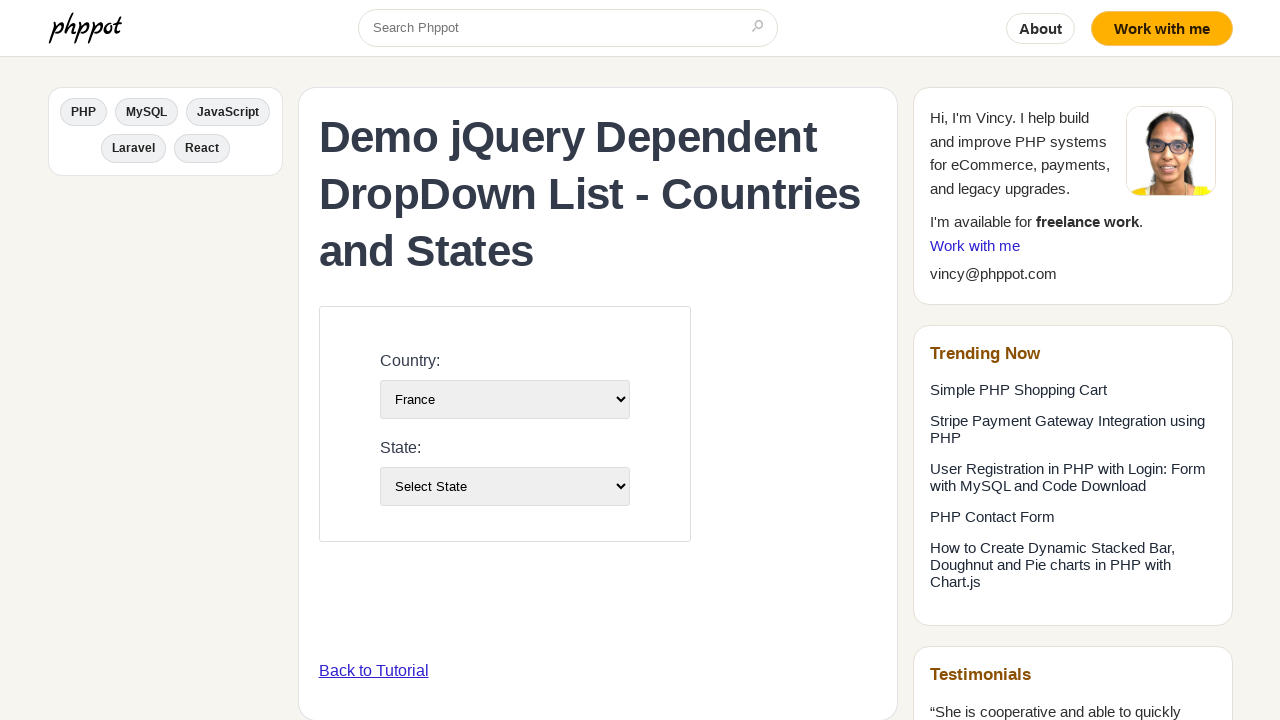

Waited for state dropdown to populate after country selection
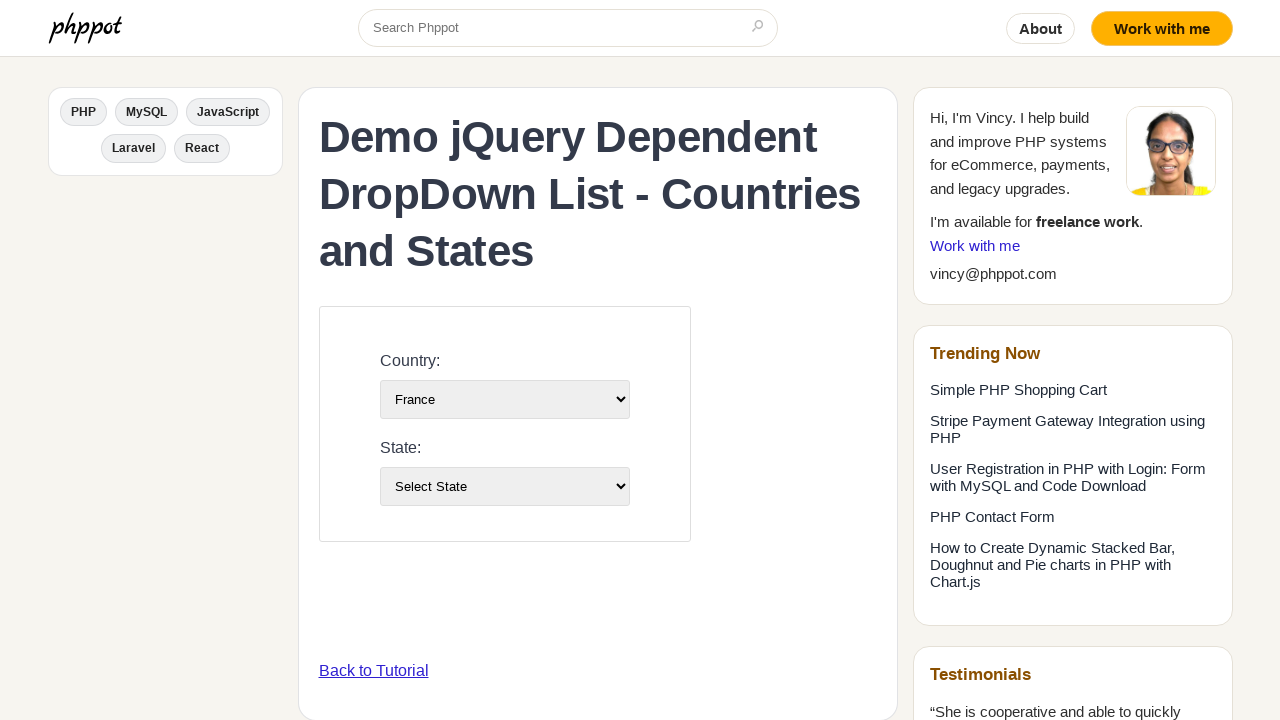

Selected 'Alsace' from state dropdown on #state-list
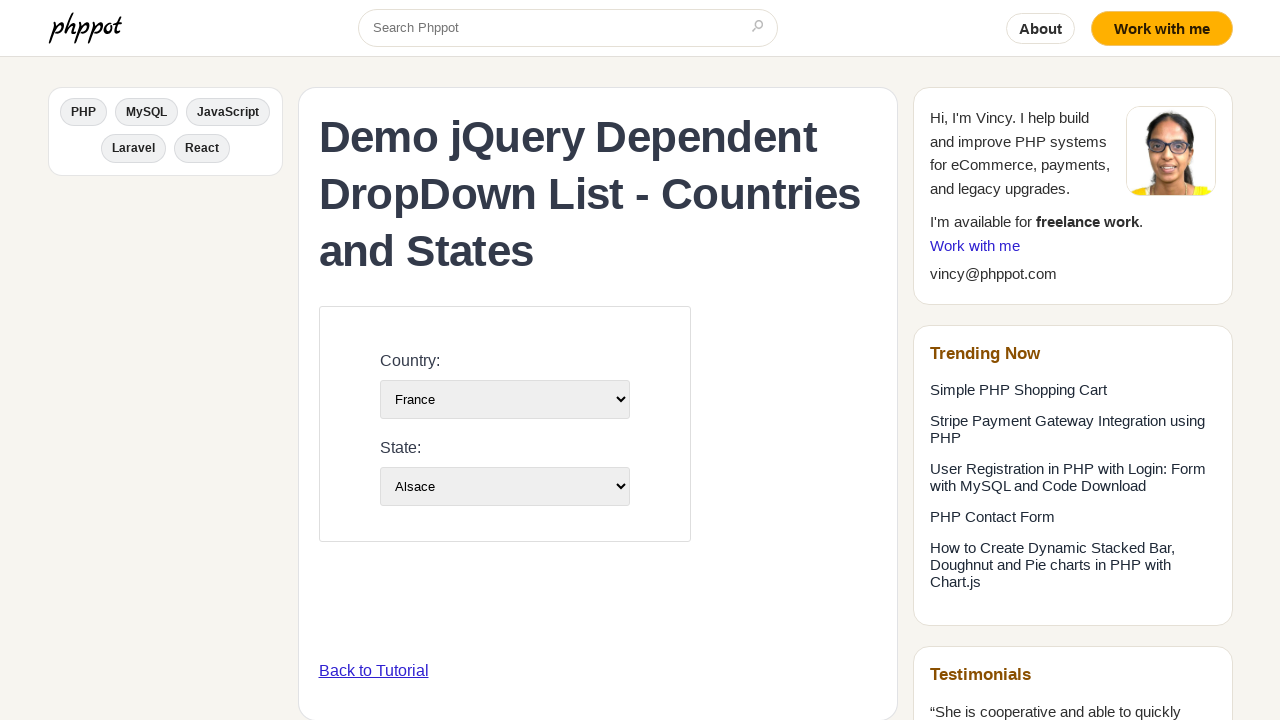

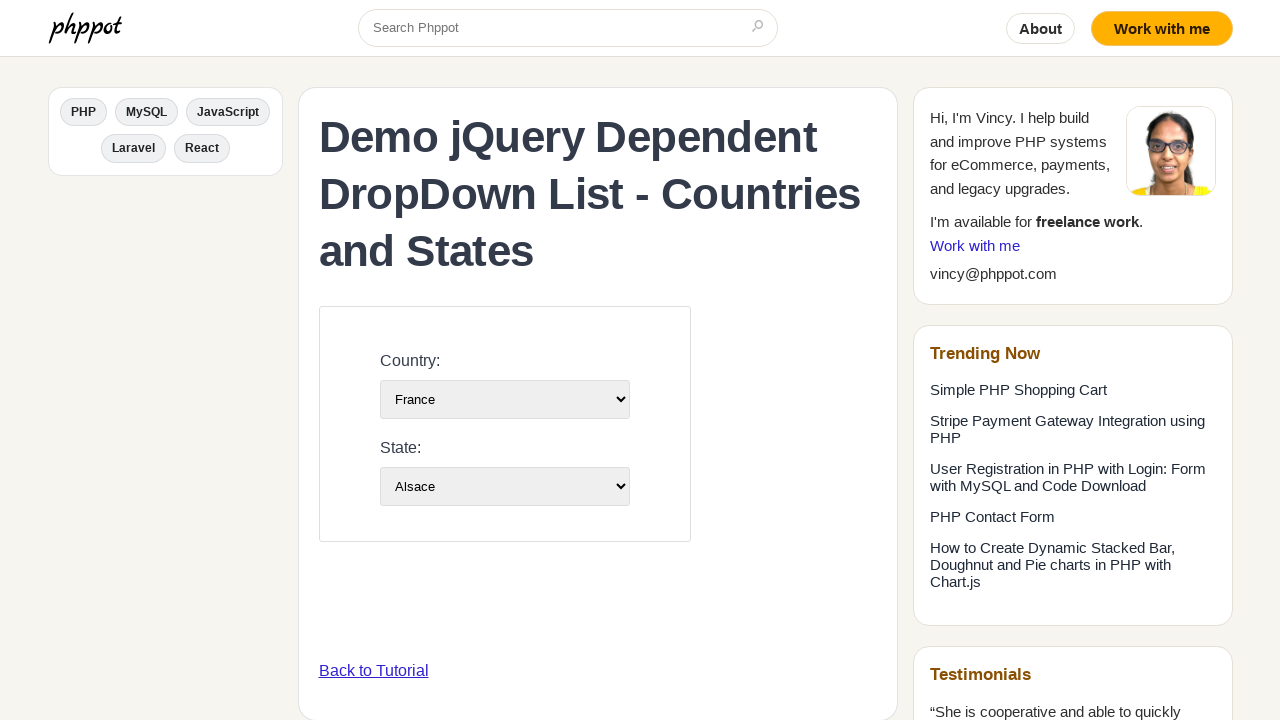